Tests autocomplete dropdown functionality by typing partial text and using keyboard navigation to select an option

Starting URL: https://rahulshettyacademy.com/AutomationPractice/

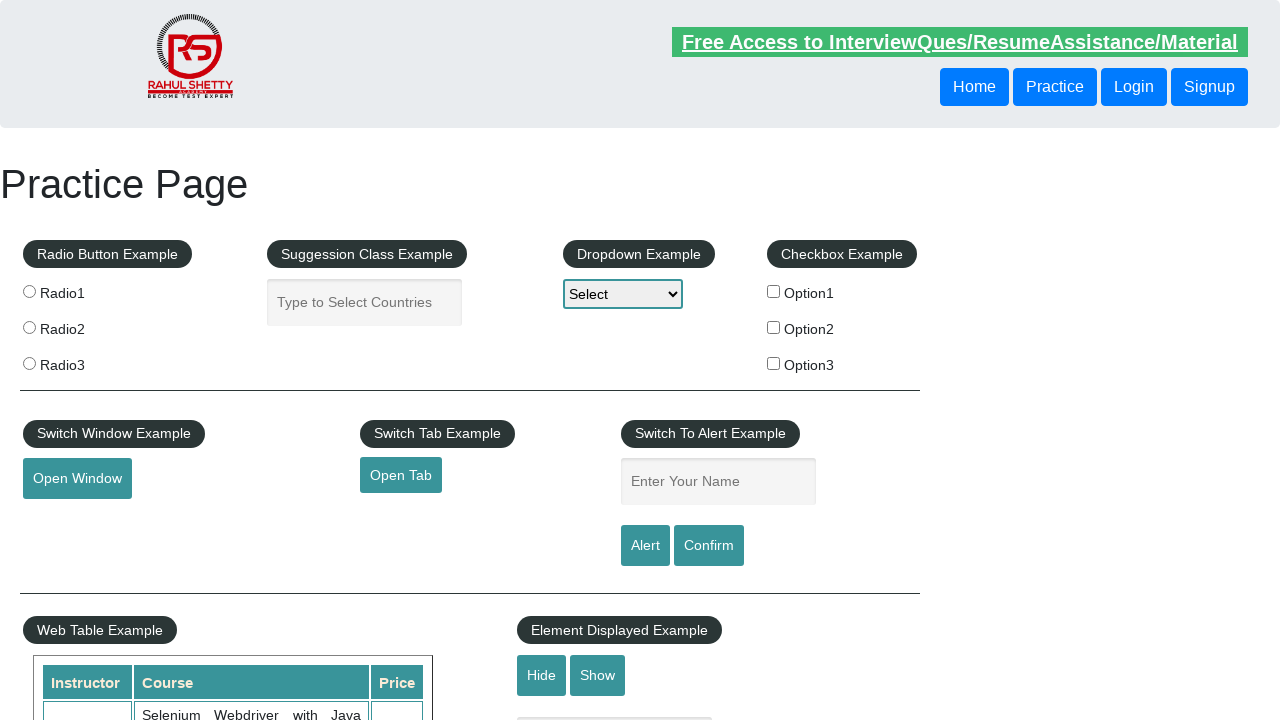

Typed 'Uni' into autocomplete field to trigger dropdown suggestions on #autocomplete
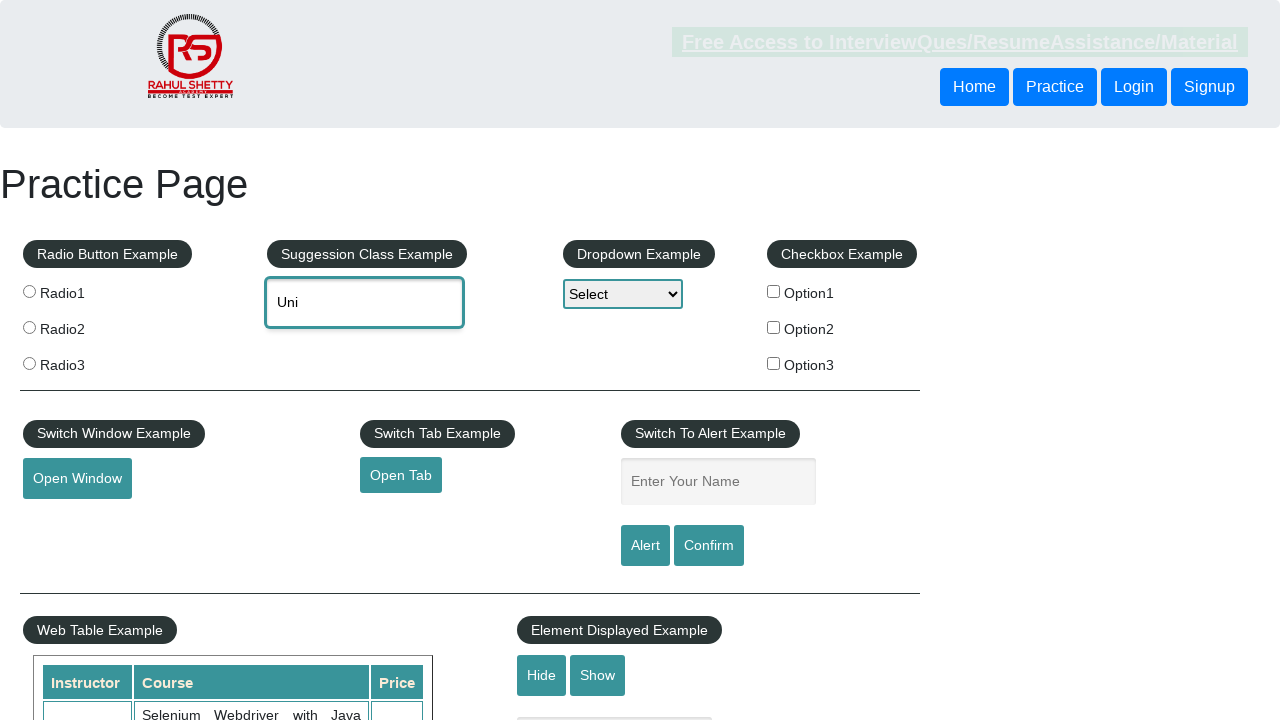

Waited 2 seconds for dropdown suggestions to appear
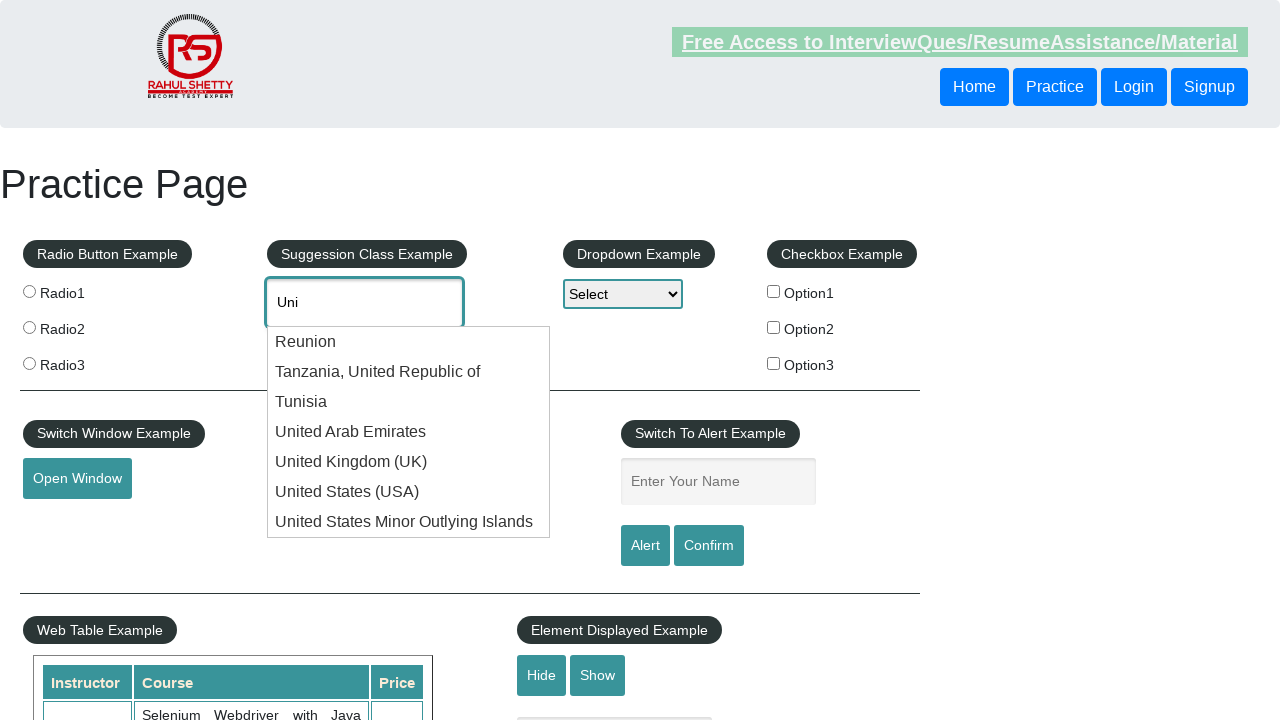

Pressed ArrowDown key to navigate down in dropdown suggestions on #autocomplete
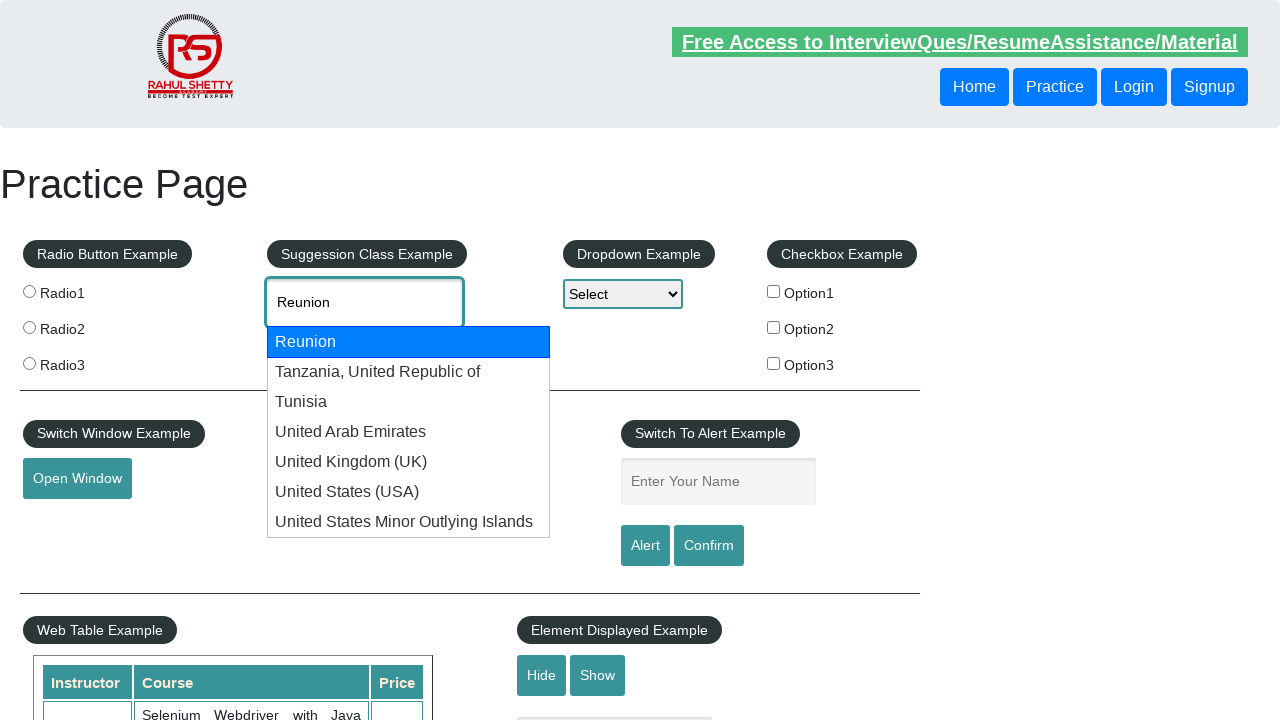

Pressed ArrowDown key again to move to second suggestion option on #autocomplete
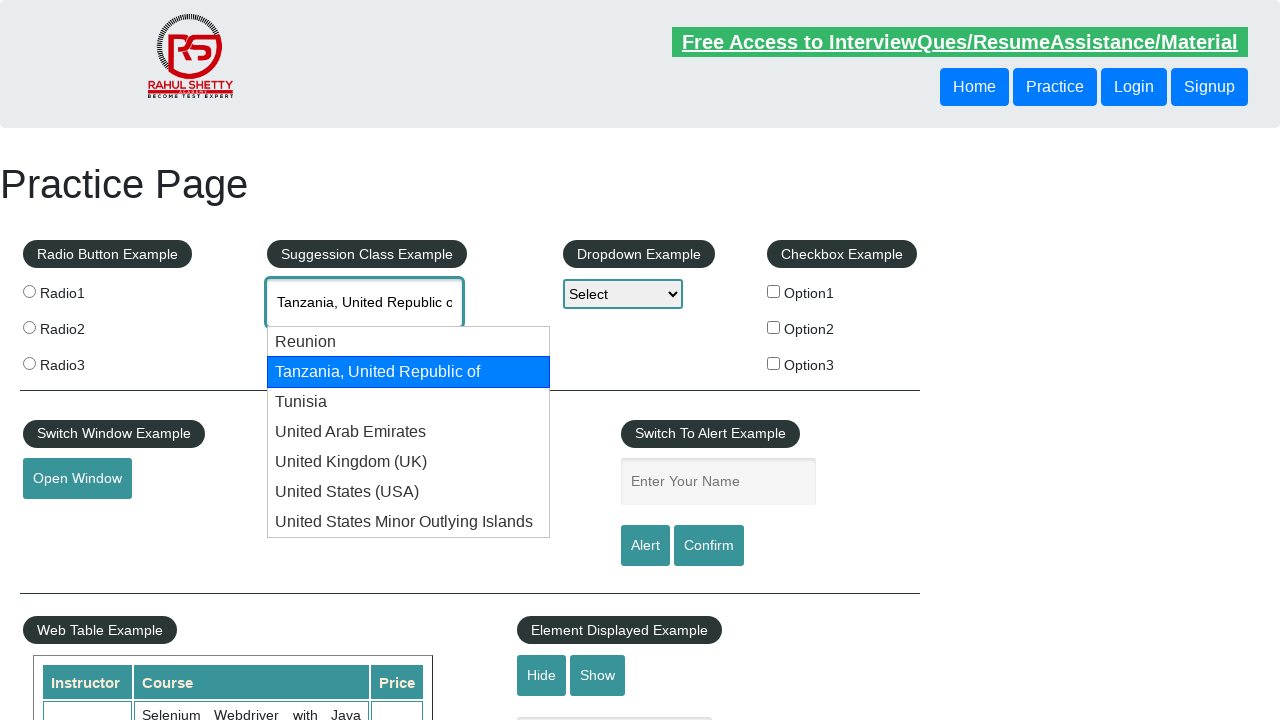

Retrieved selected value from autocomplete field: 'None'
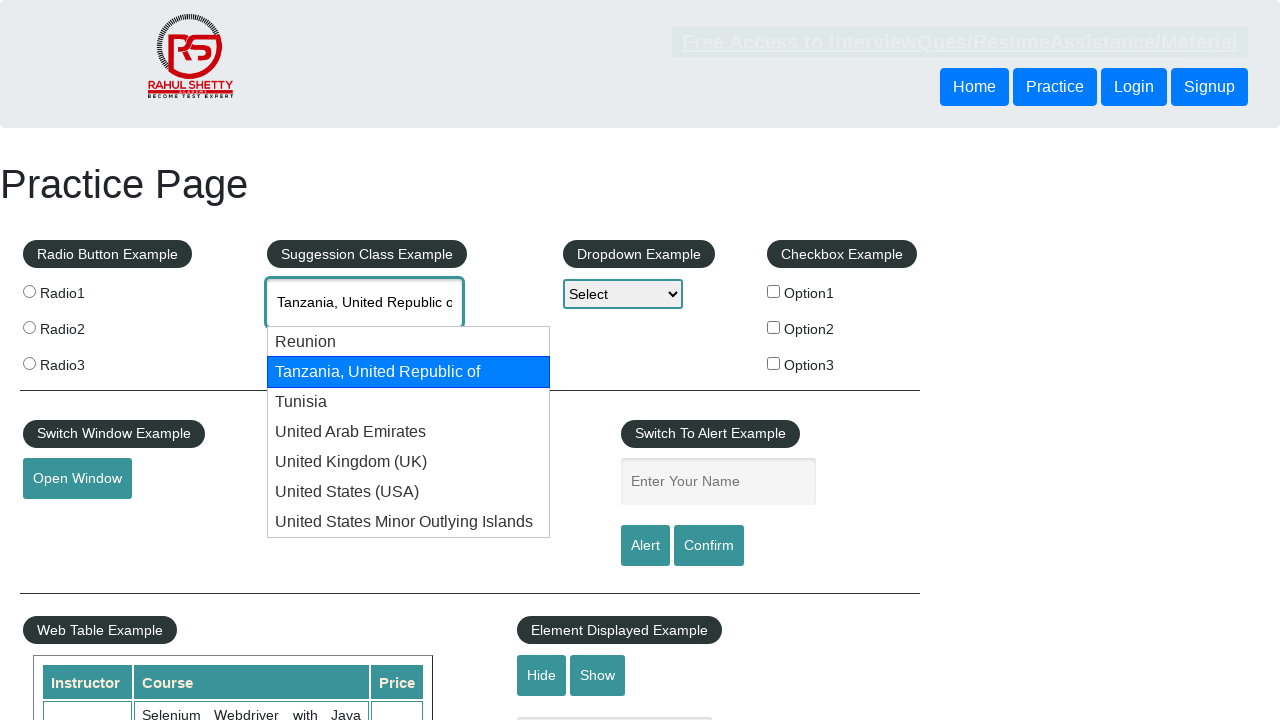

Printed selected autocomplete value to console: 'None'
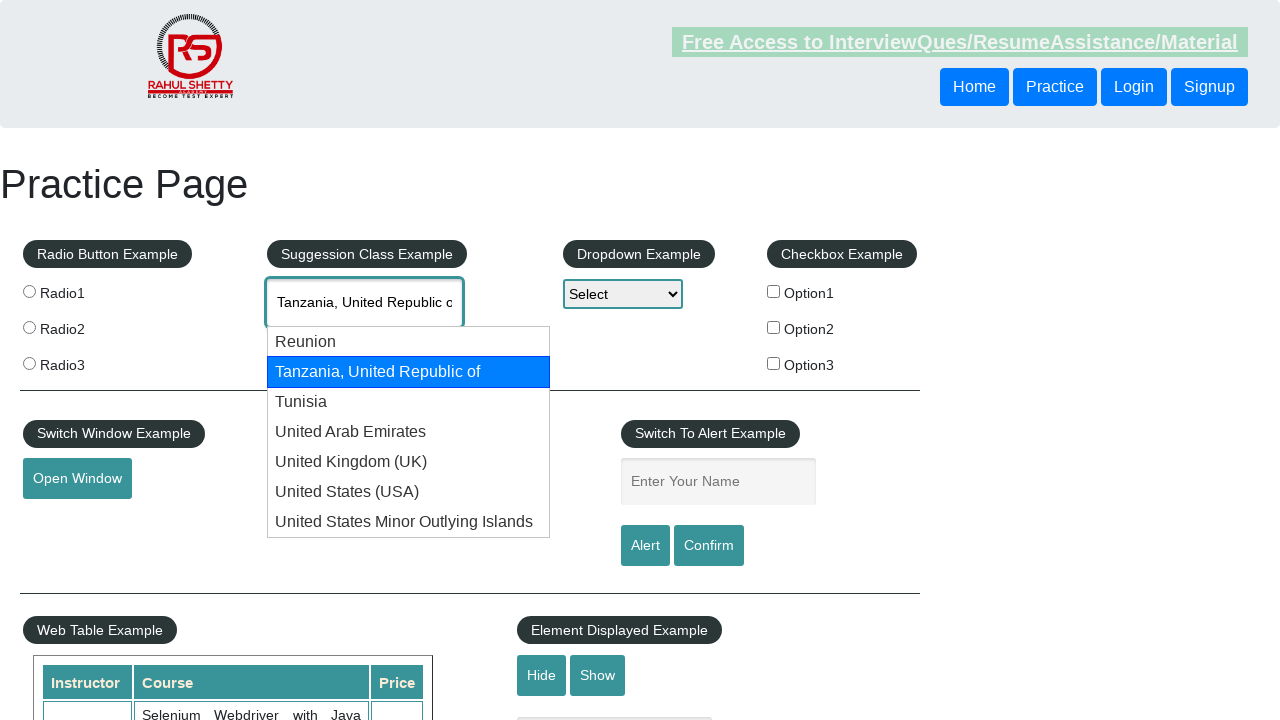

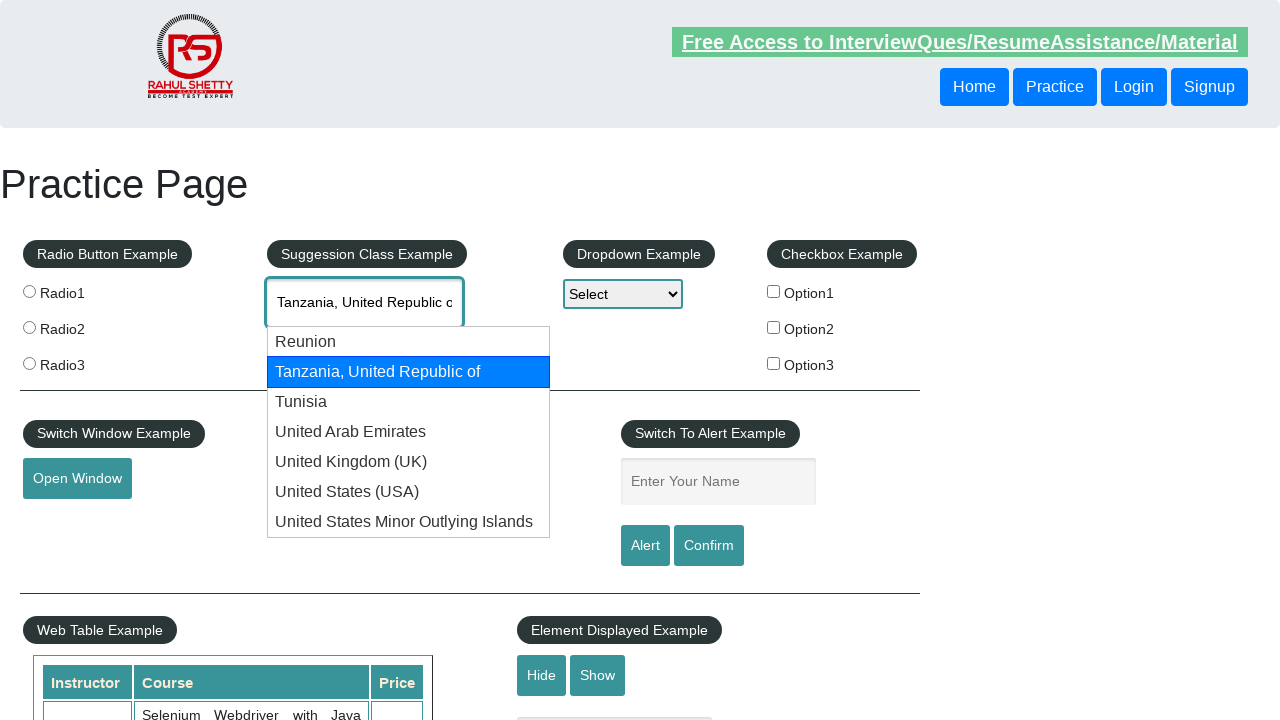